Tests a web form by filling a text field and submitting the form, then verifying the success message

Starting URL: https://www.selenium.dev/selenium/web/web-form.html

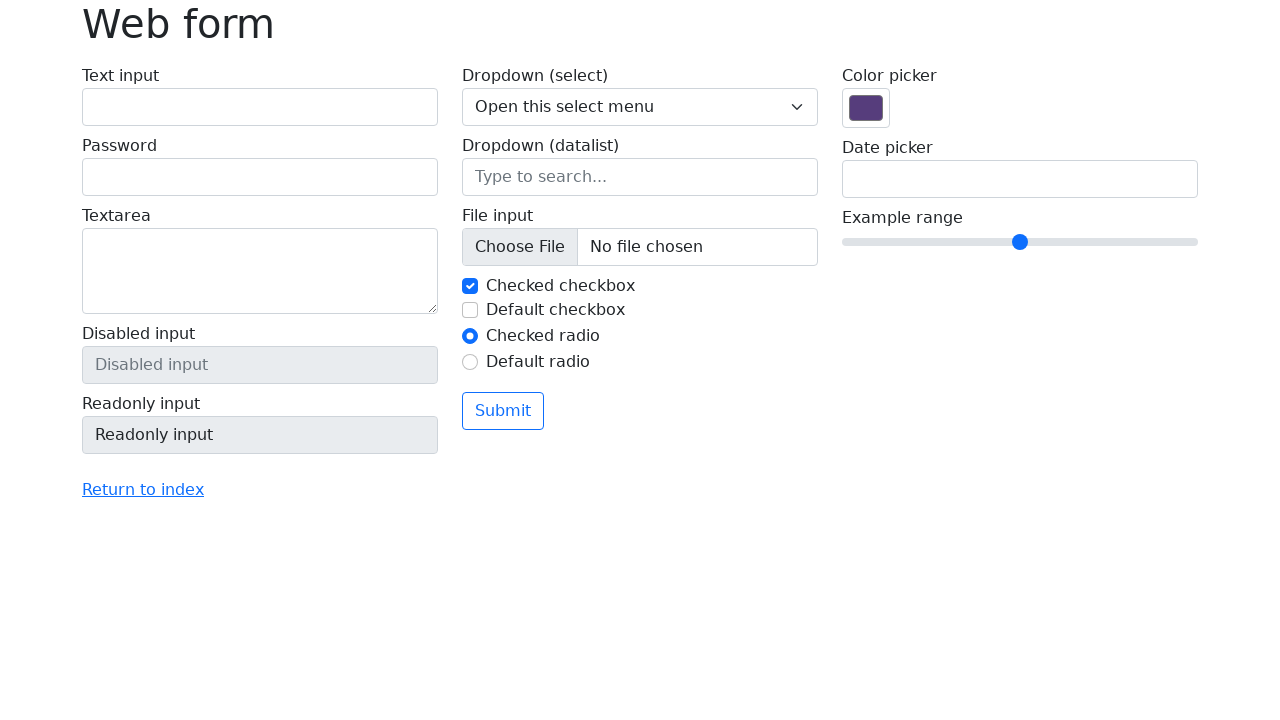

Filled text field with 'Selenium' on input[name='my-text']
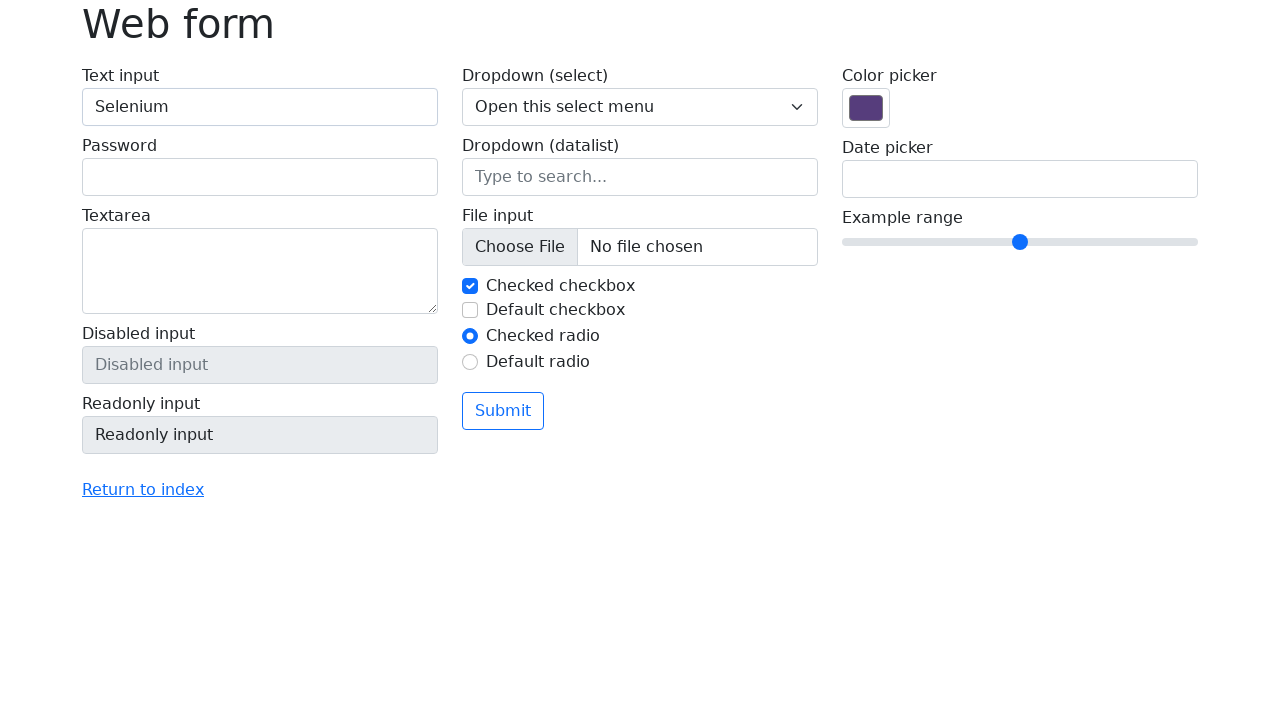

Clicked submit button at (503, 411) on button
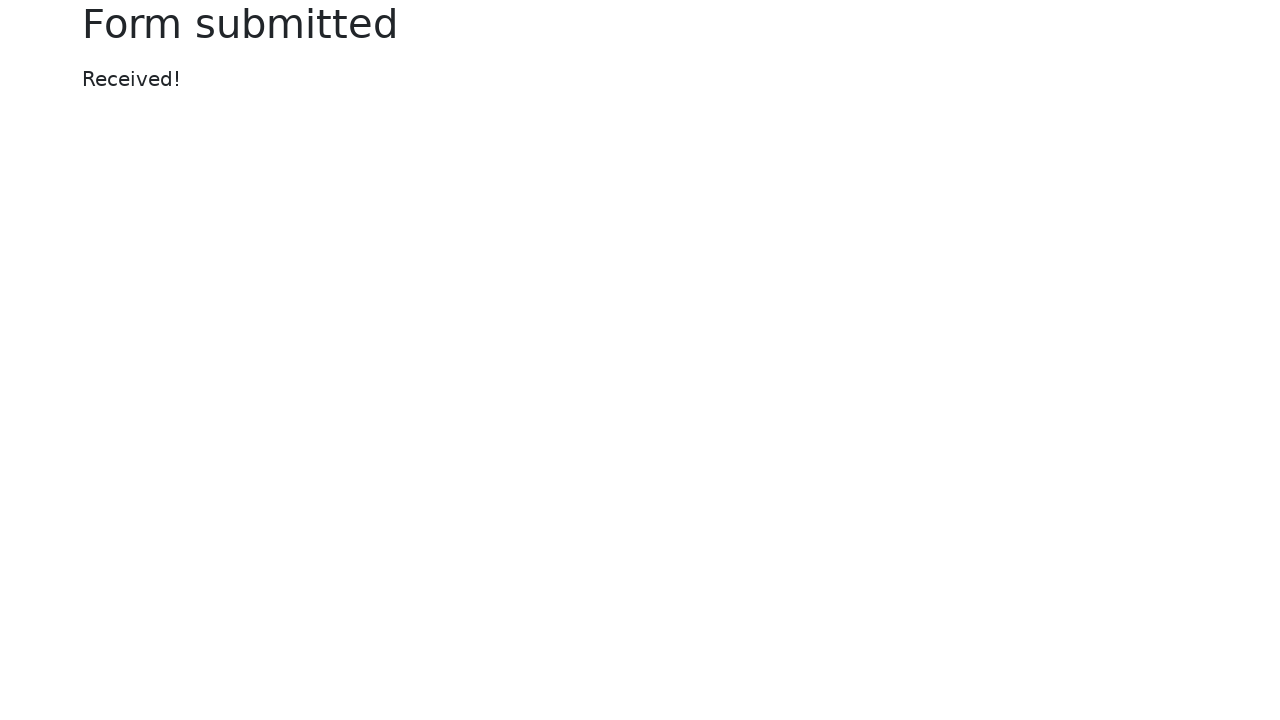

Success message appeared
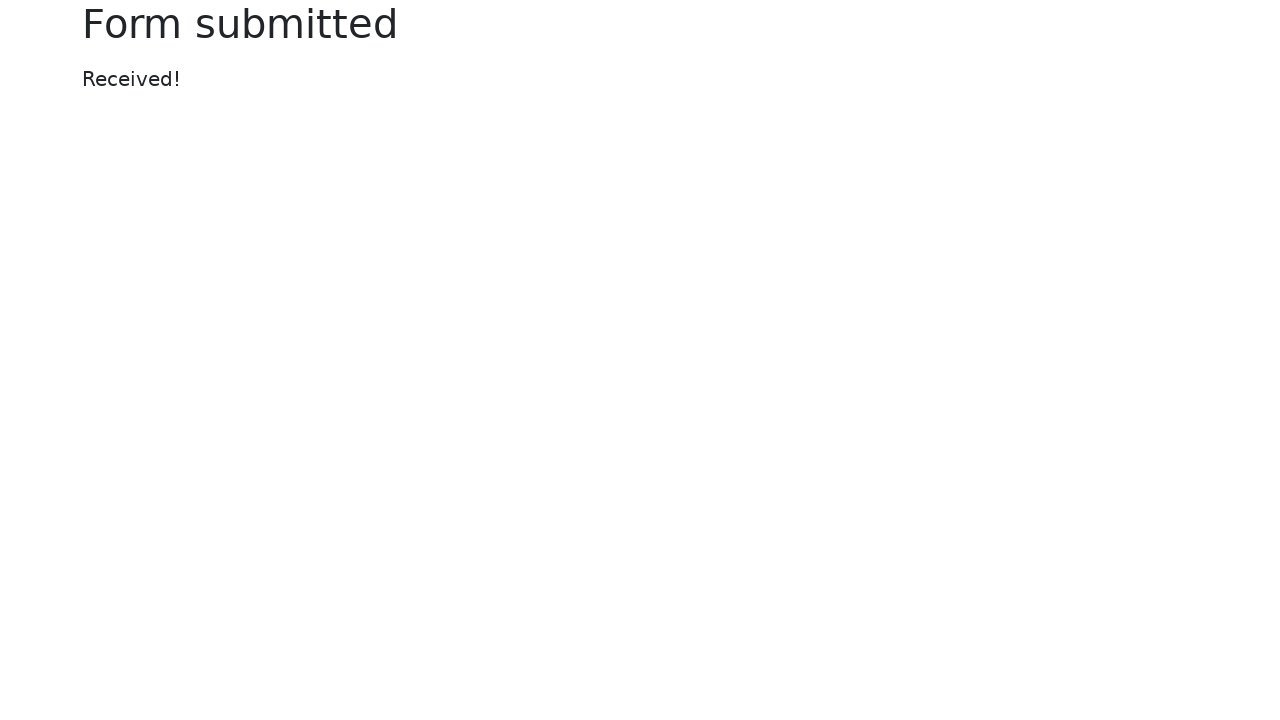

Located success message element
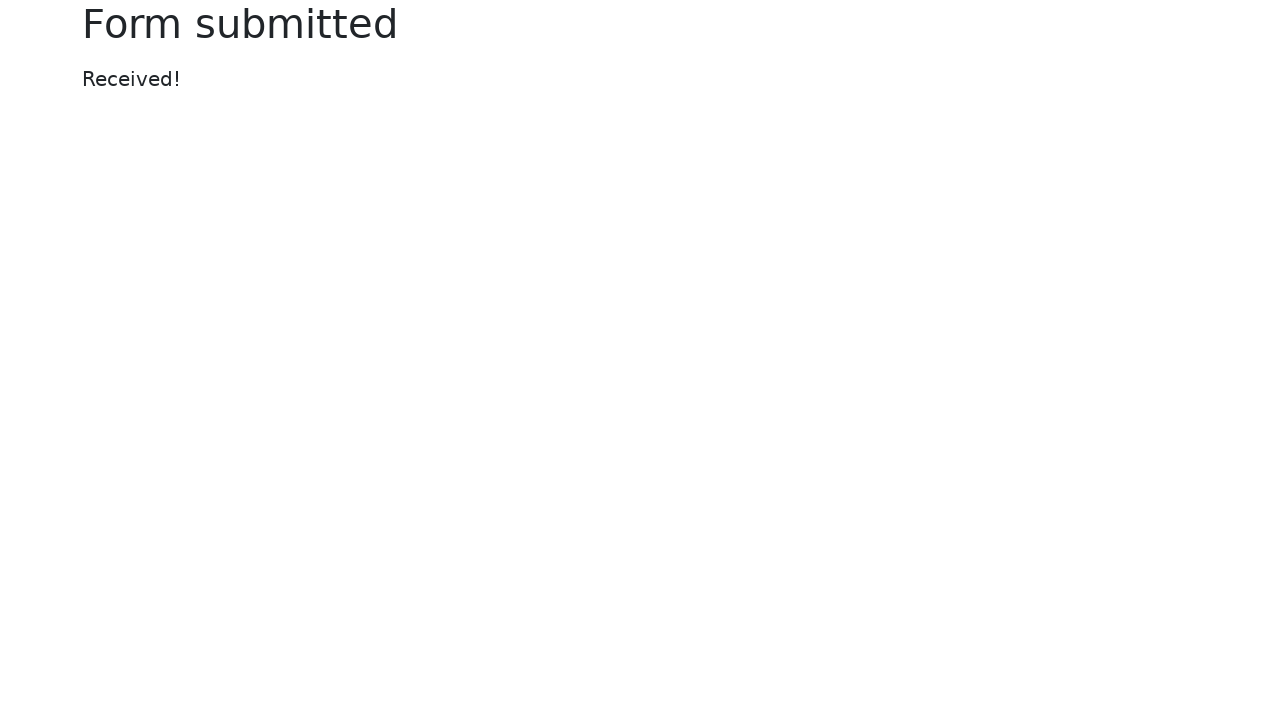

Verified success message text is 'Received!'
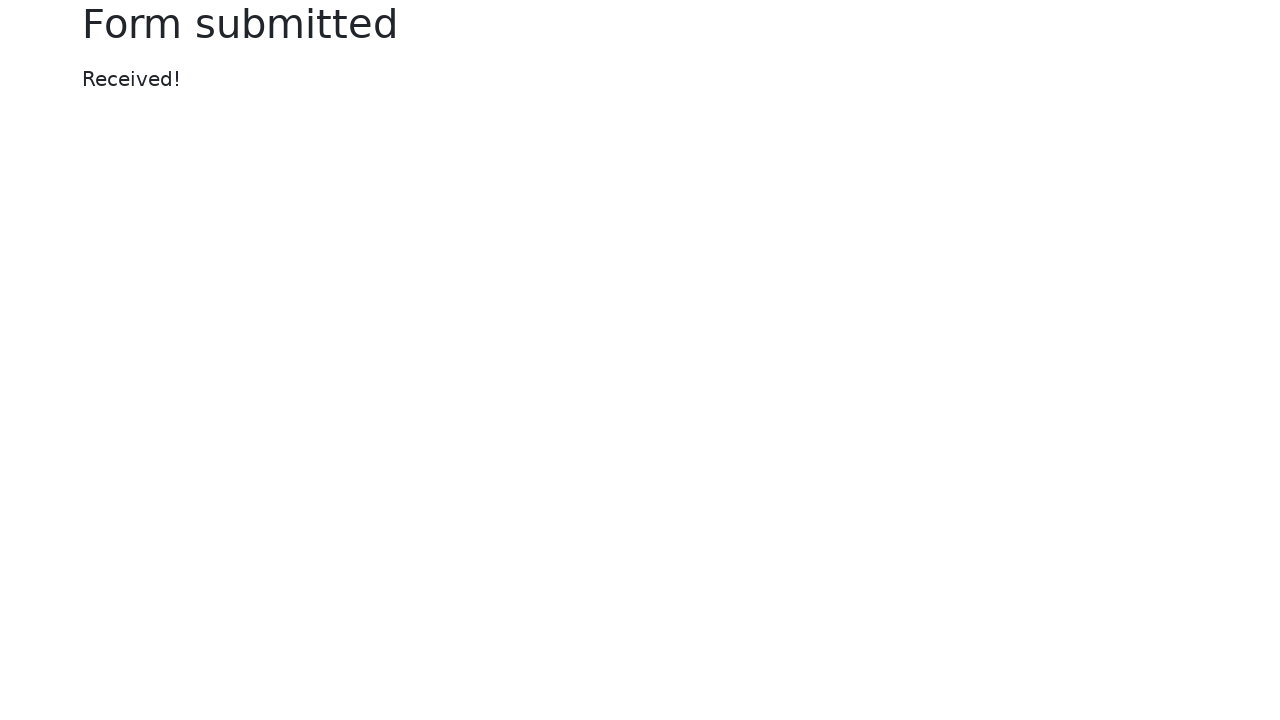

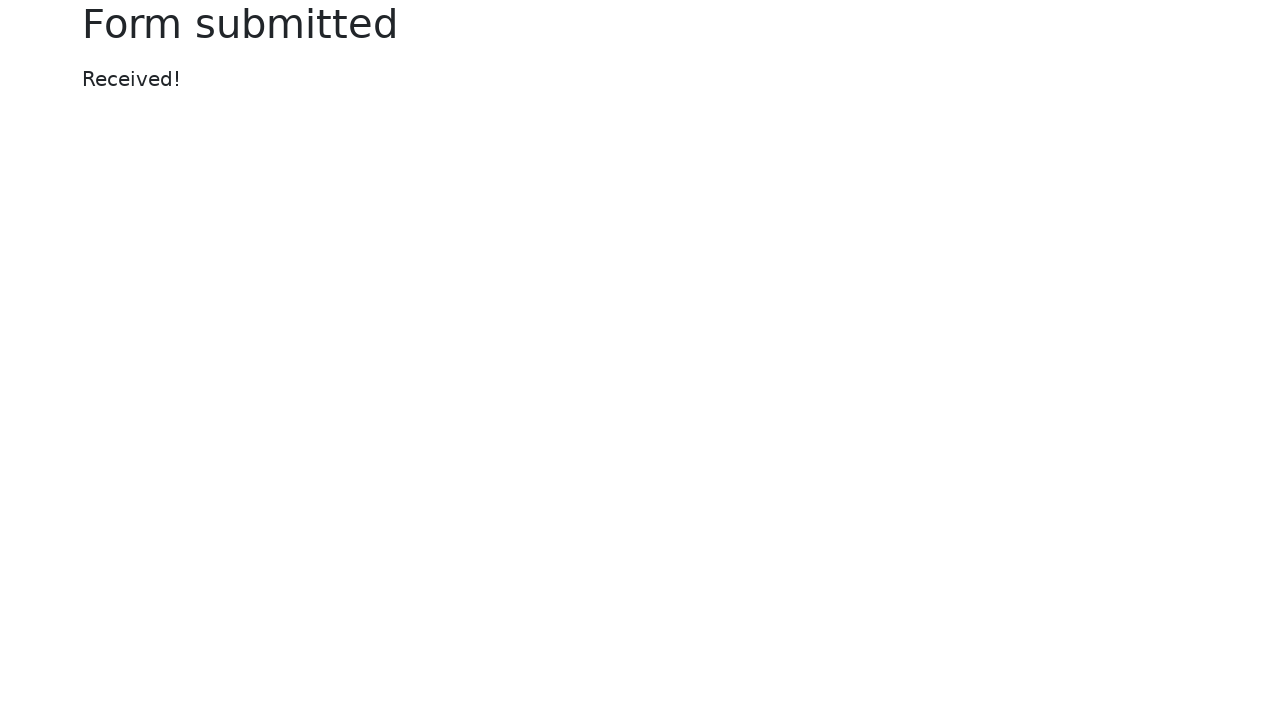